Tests dynamic table functionality by expanding a details section, entering JSON data into a textarea, refreshing the table, and verifying the correct number of rows are created

Starting URL: https://testpages.herokuapp.com/styled/tag/dynamic-table.html

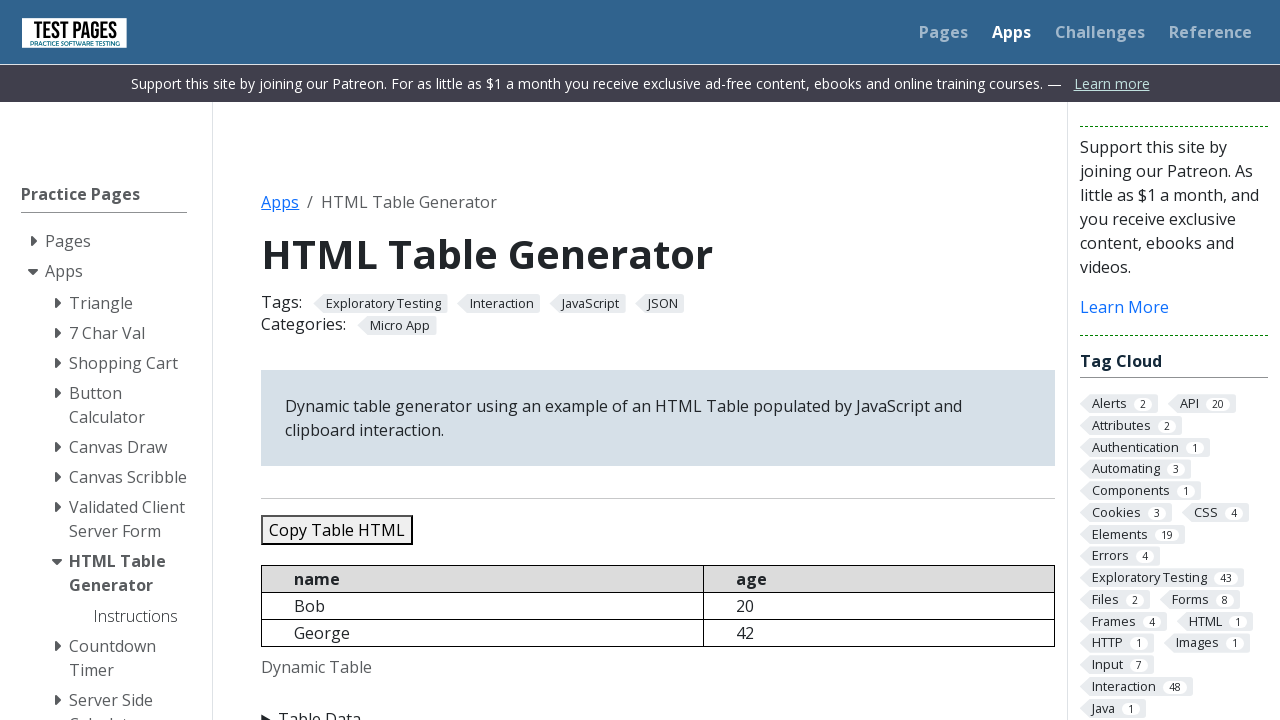

Clicked summary element to expand details section at (658, 708) on summary
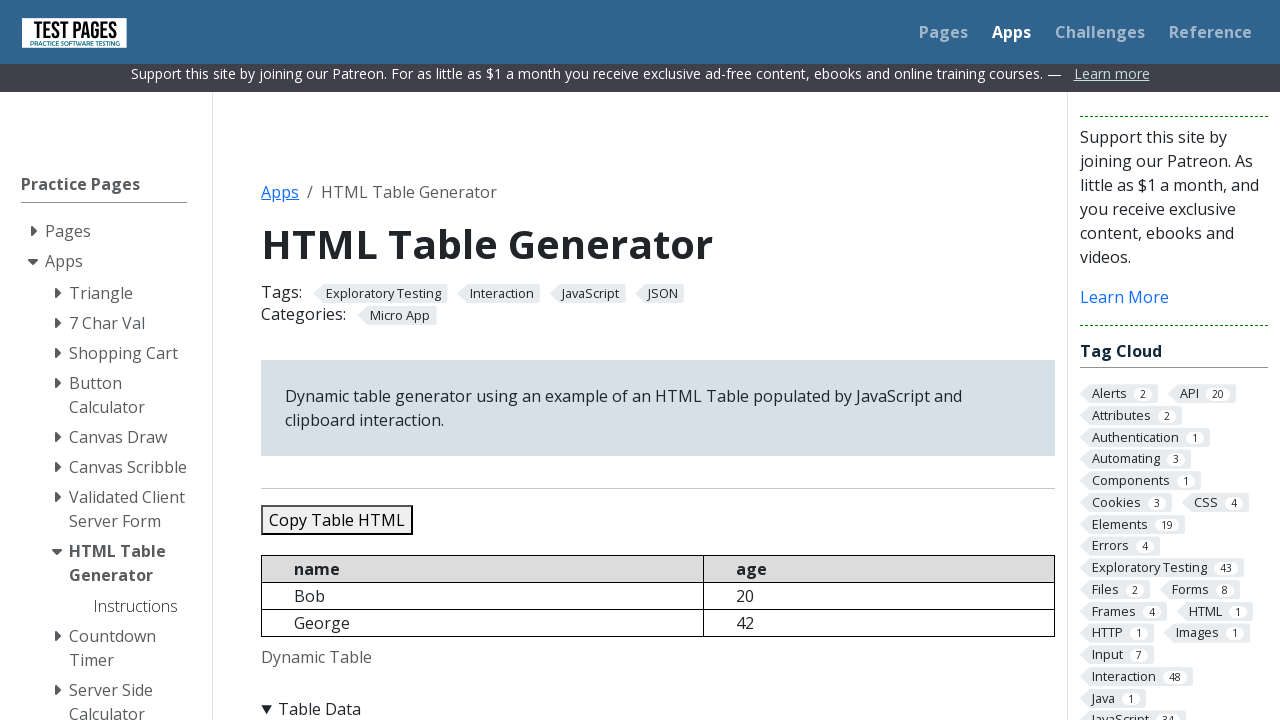

Clicked JSON data textarea at (658, 360) on #jsondata
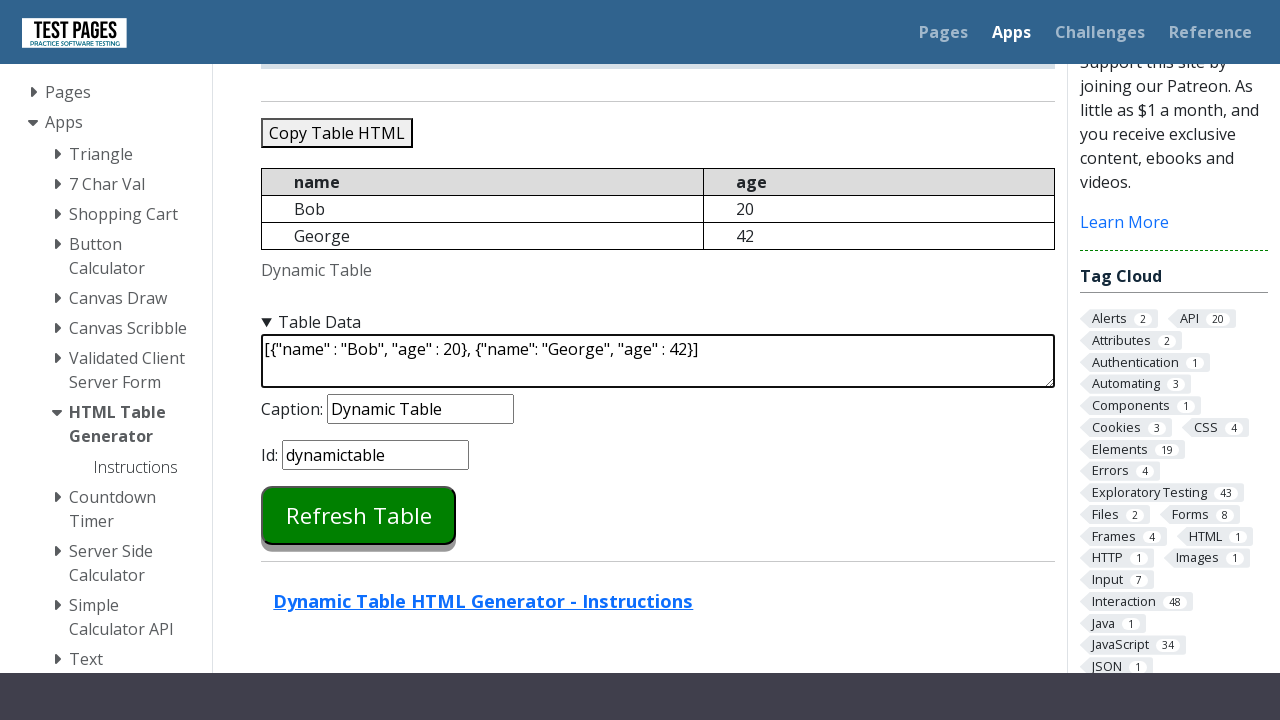

Filled textarea with JSON data containing three records (Bob, George, John Wick) on #jsondata
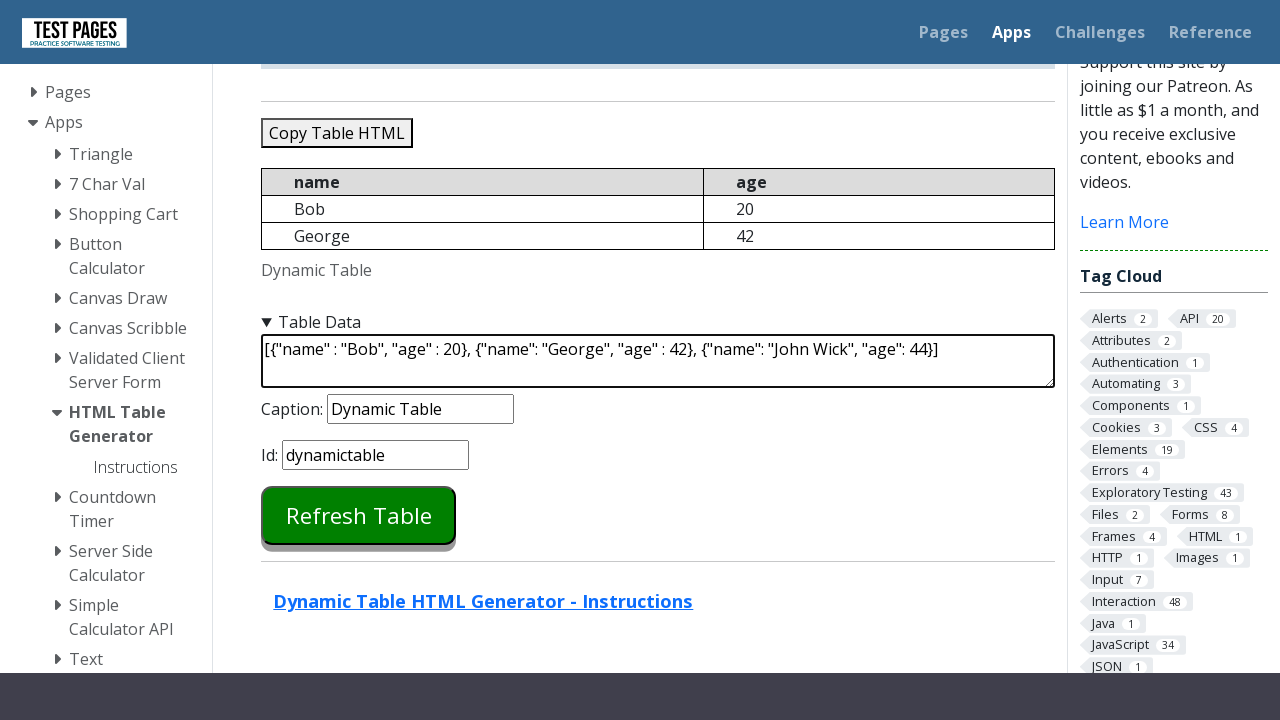

Clicked refresh table button to update dynamic table at (359, 515) on #refreshtable
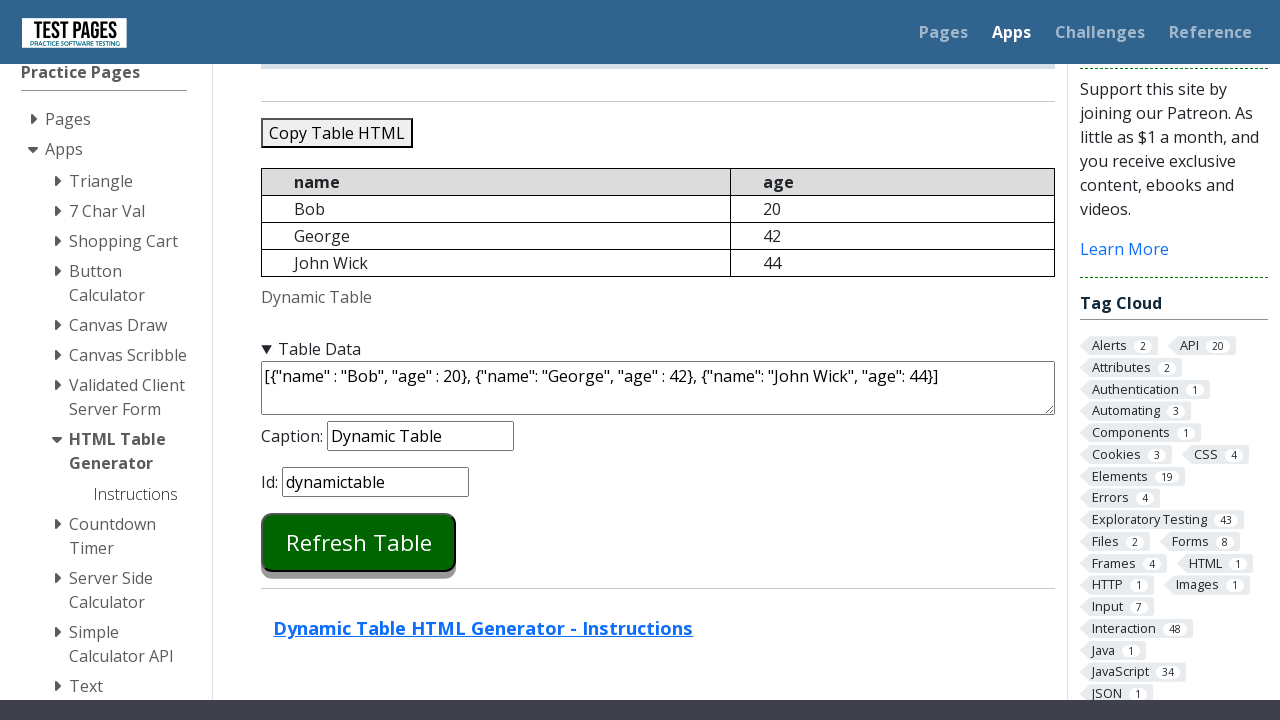

Dynamic table updated and table rows are now visible
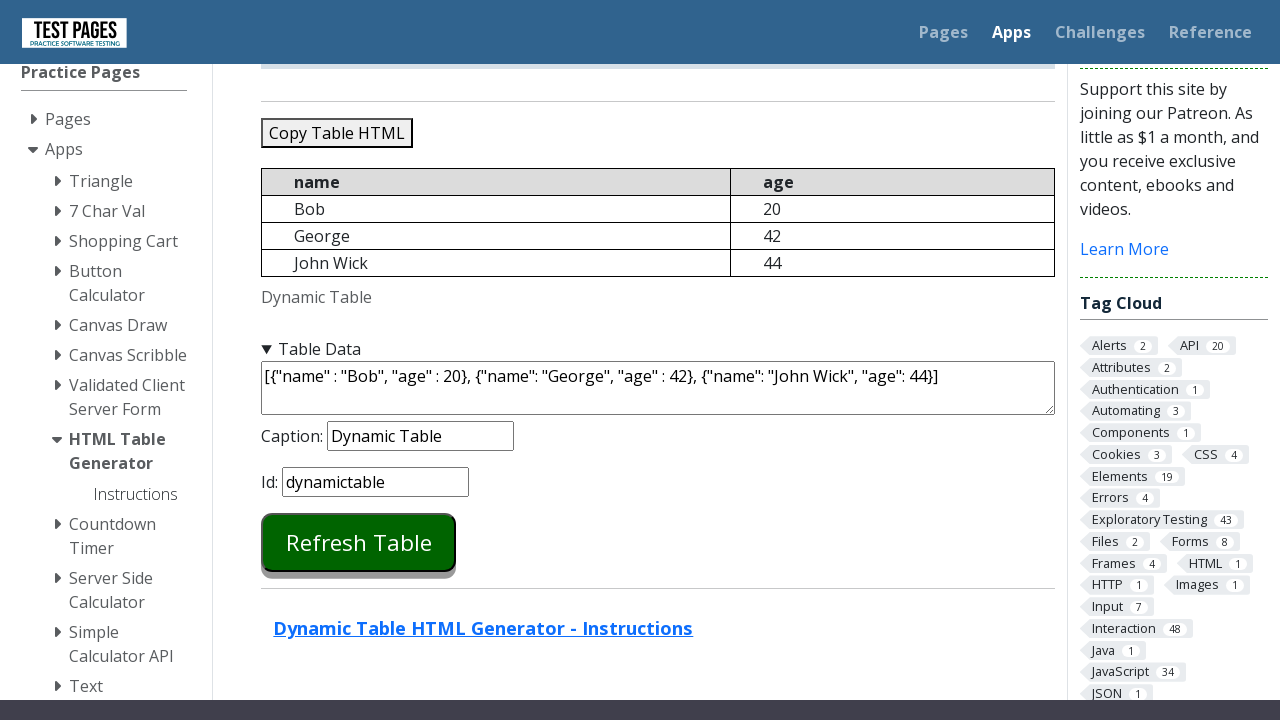

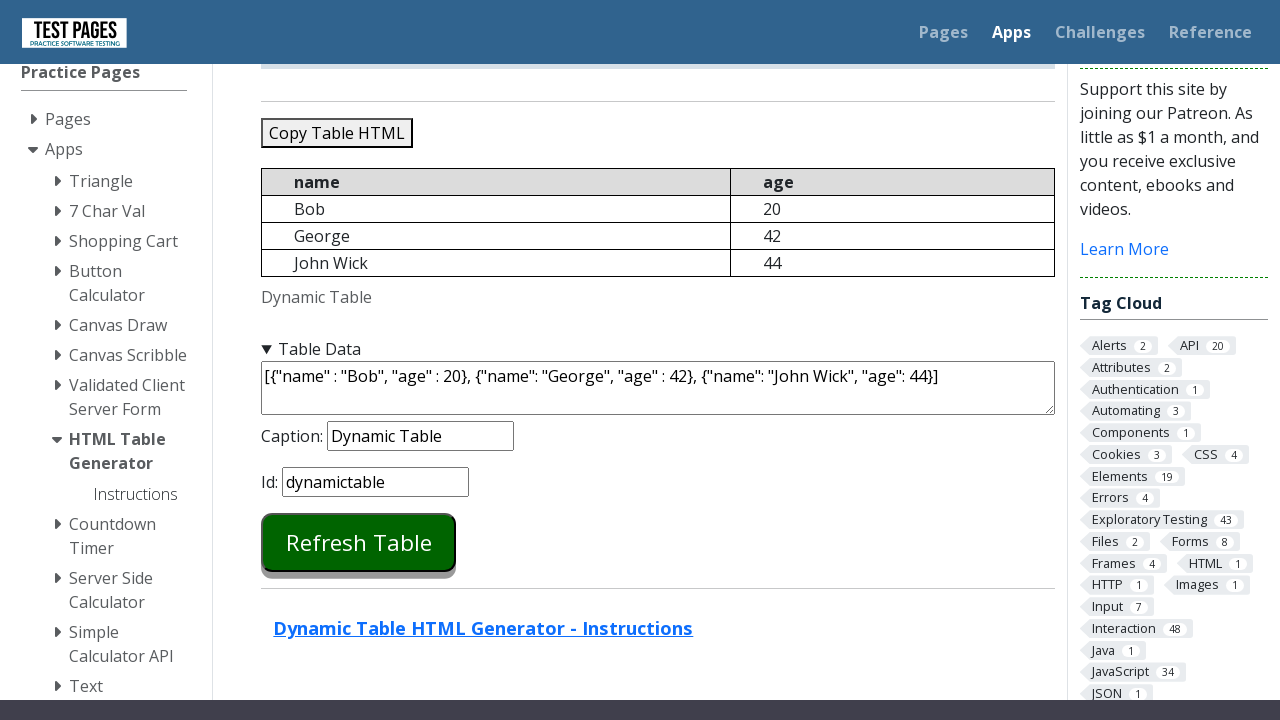